Tests right-click context menu functionality by performing a right-click on an element and selecting "Copy" from the context menu

Starting URL: http://swisnl.github.io/jQuery-contextMenu/demo.html

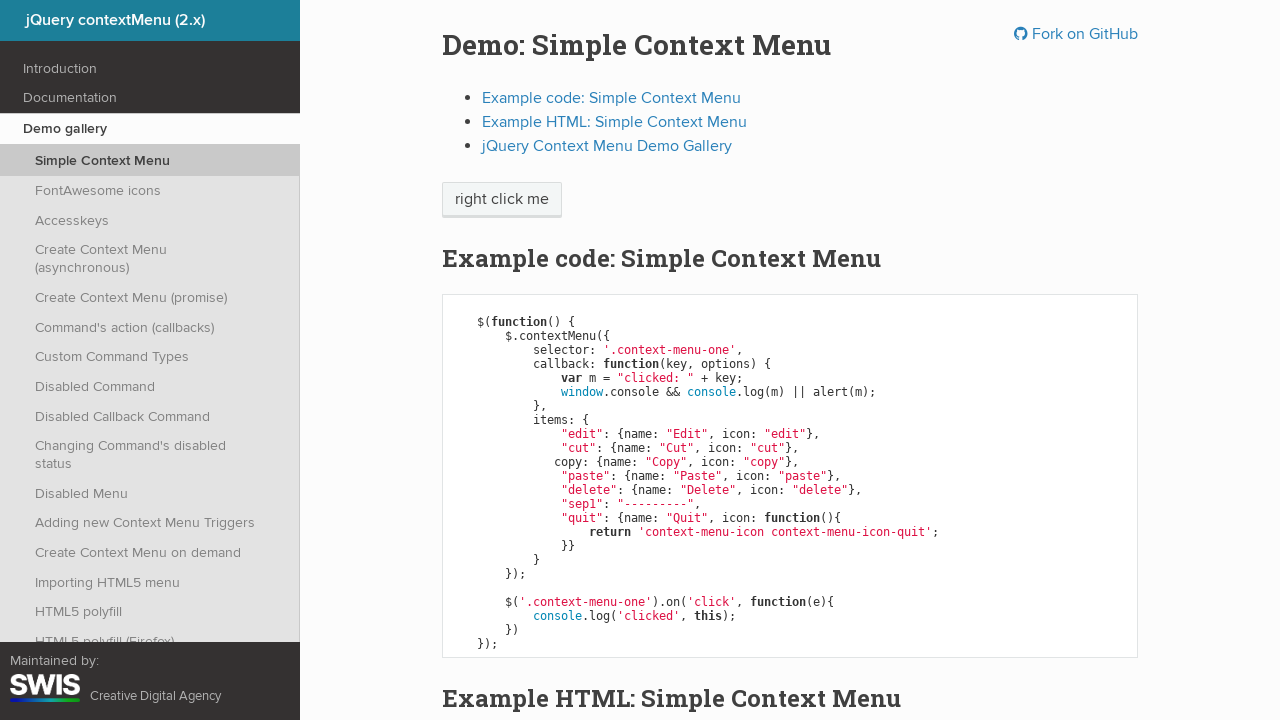

Located the 'right click me' element
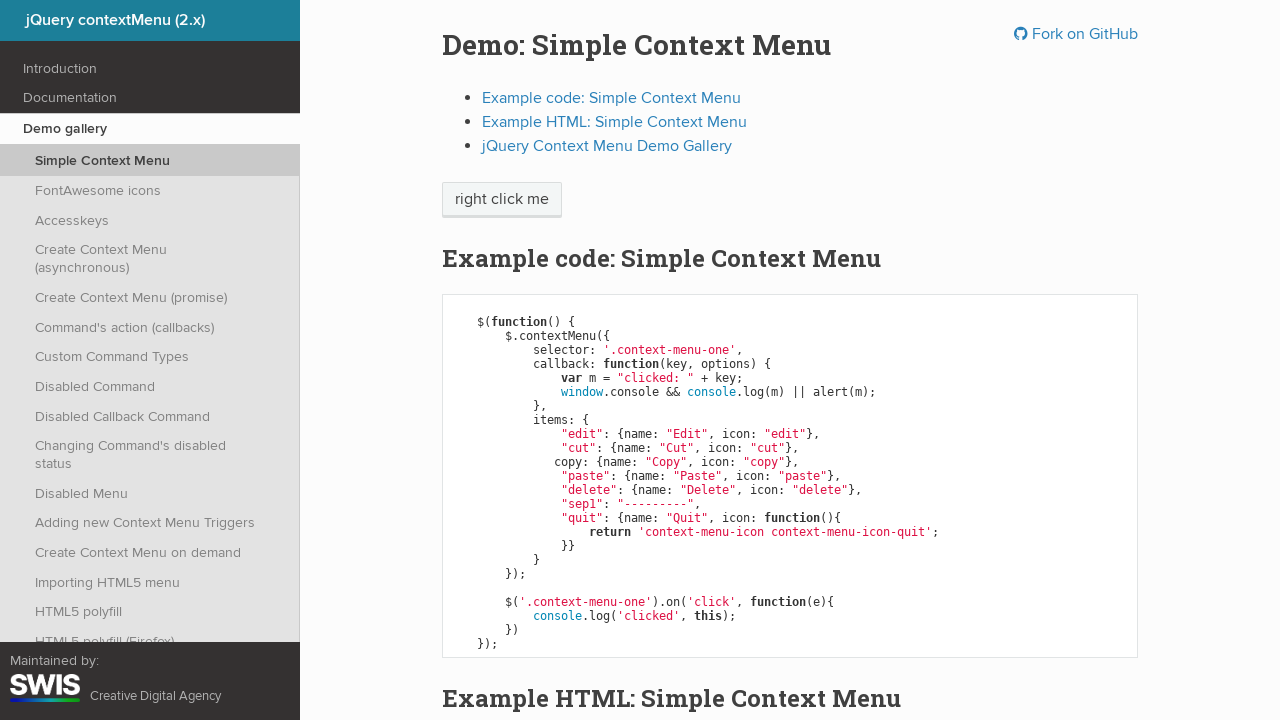

Performed right-click on the element to open context menu at (502, 200) on xpath=//span[text()='right click me']
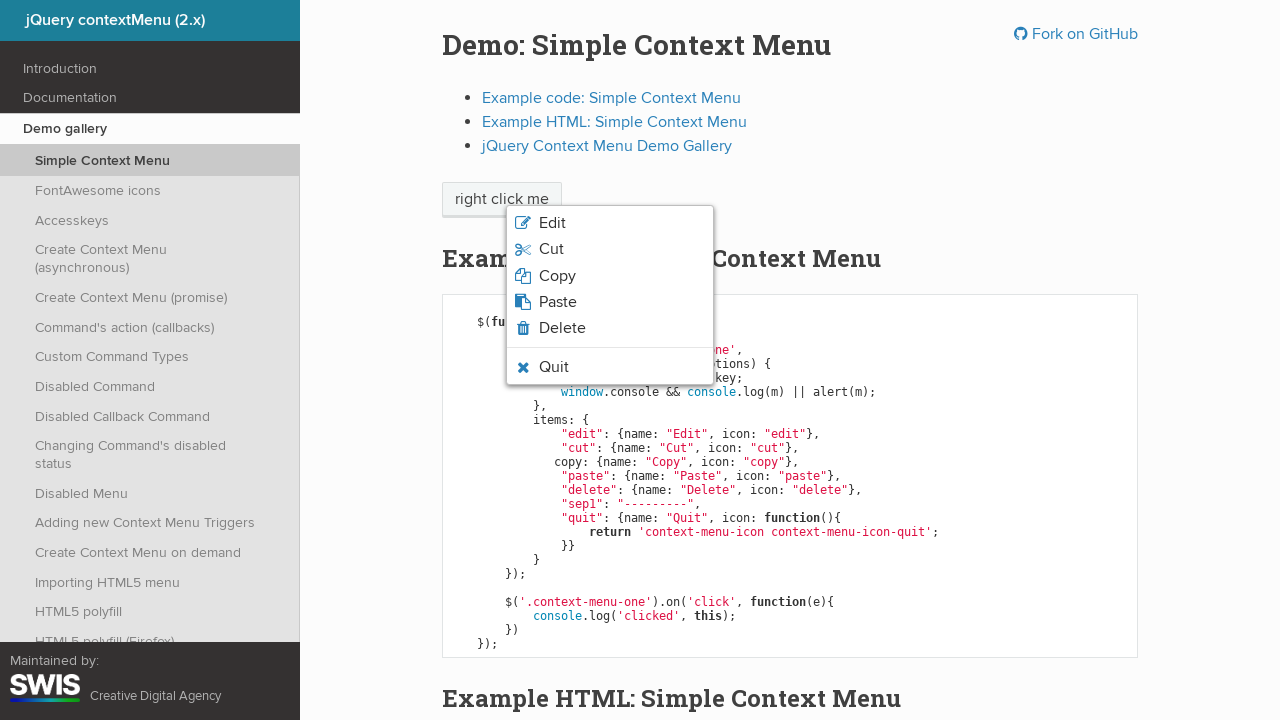

Located context menu items
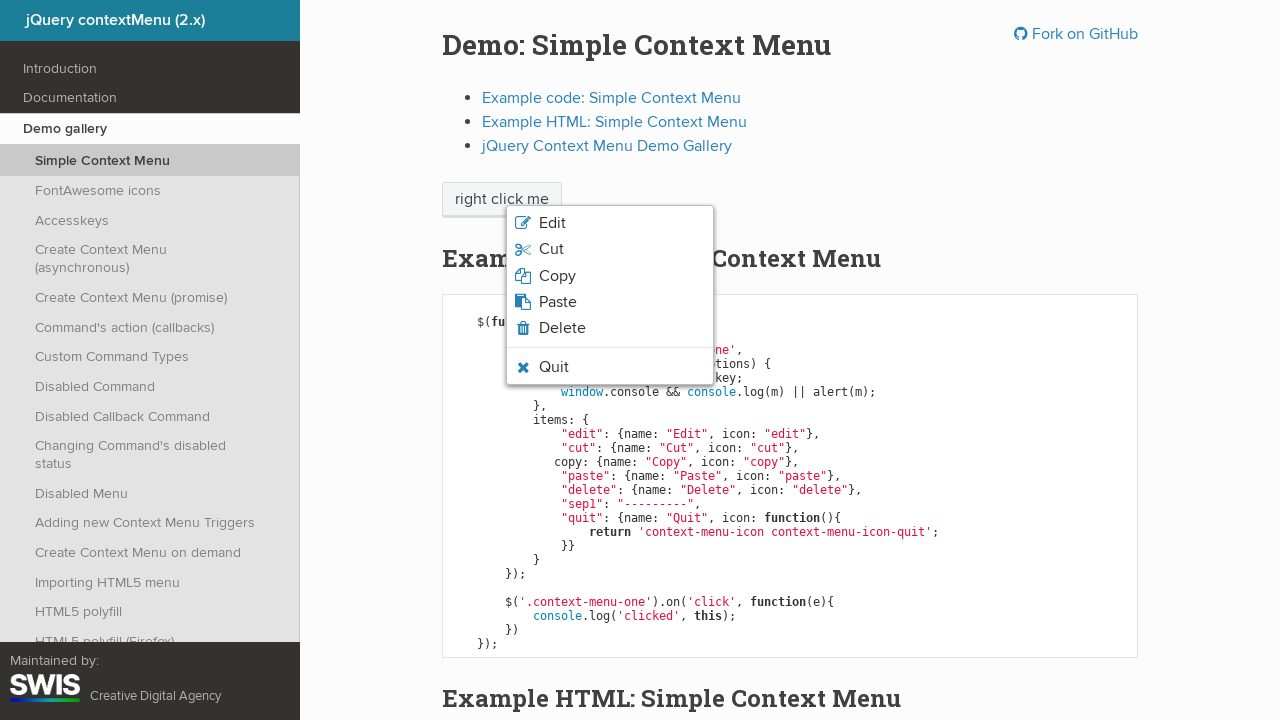

Clicked 'Copy' option from context menu at (610, 276) on css=ul.context-menu-list.context-menu-root > li:not(li.context-menu-separator) >
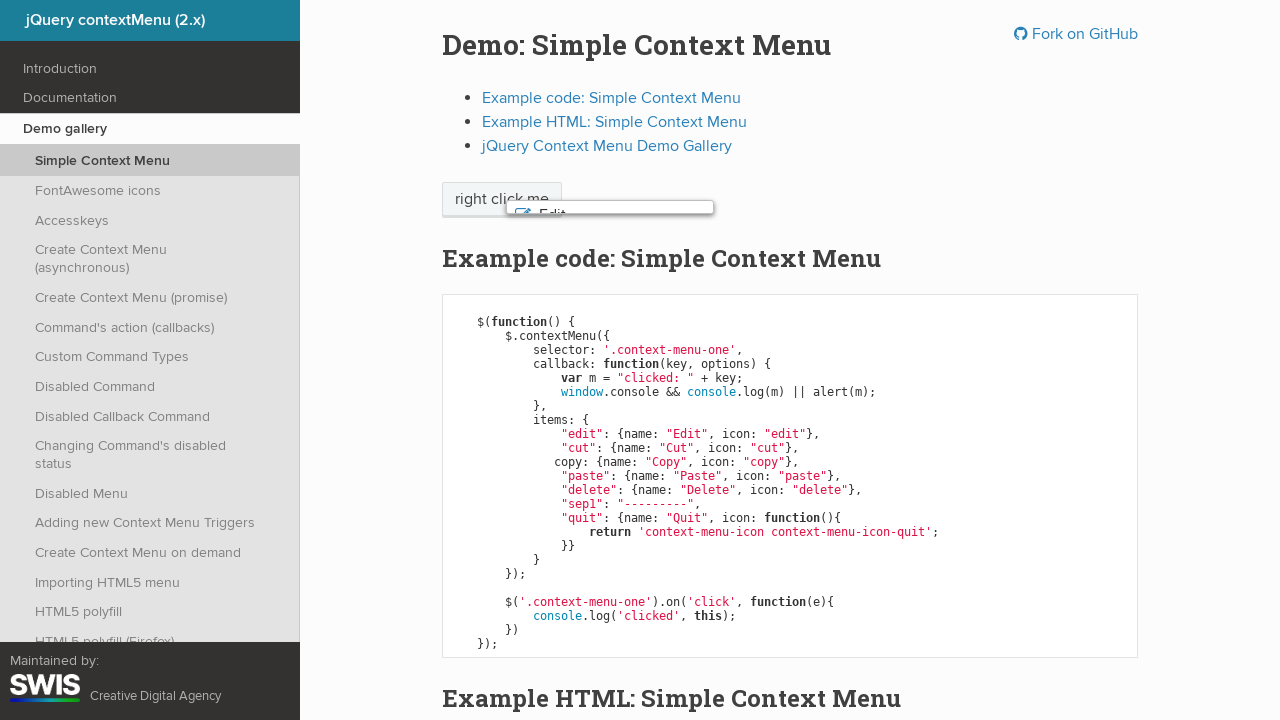

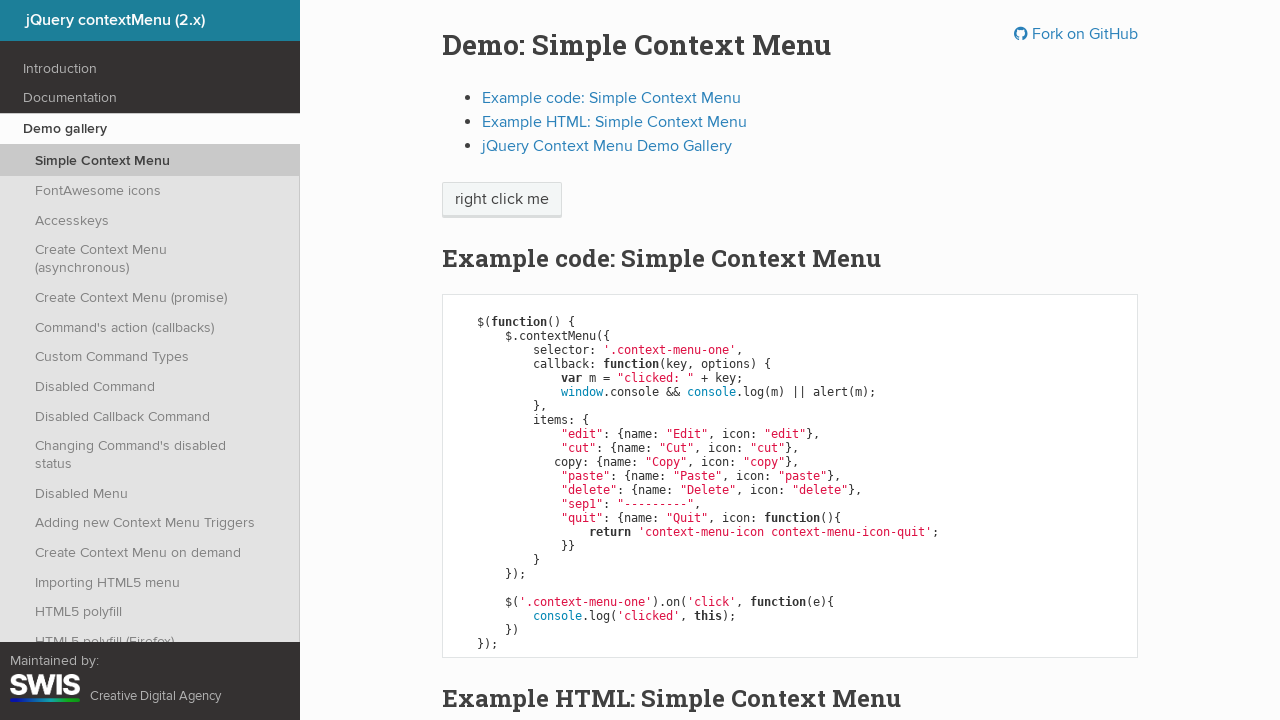